Tests that the OrangeHRM demo page loads correctly by verifying the page title matches the expected value "OrangeHRM".

Starting URL: https://opensource-demo.orangehrmlive.com/

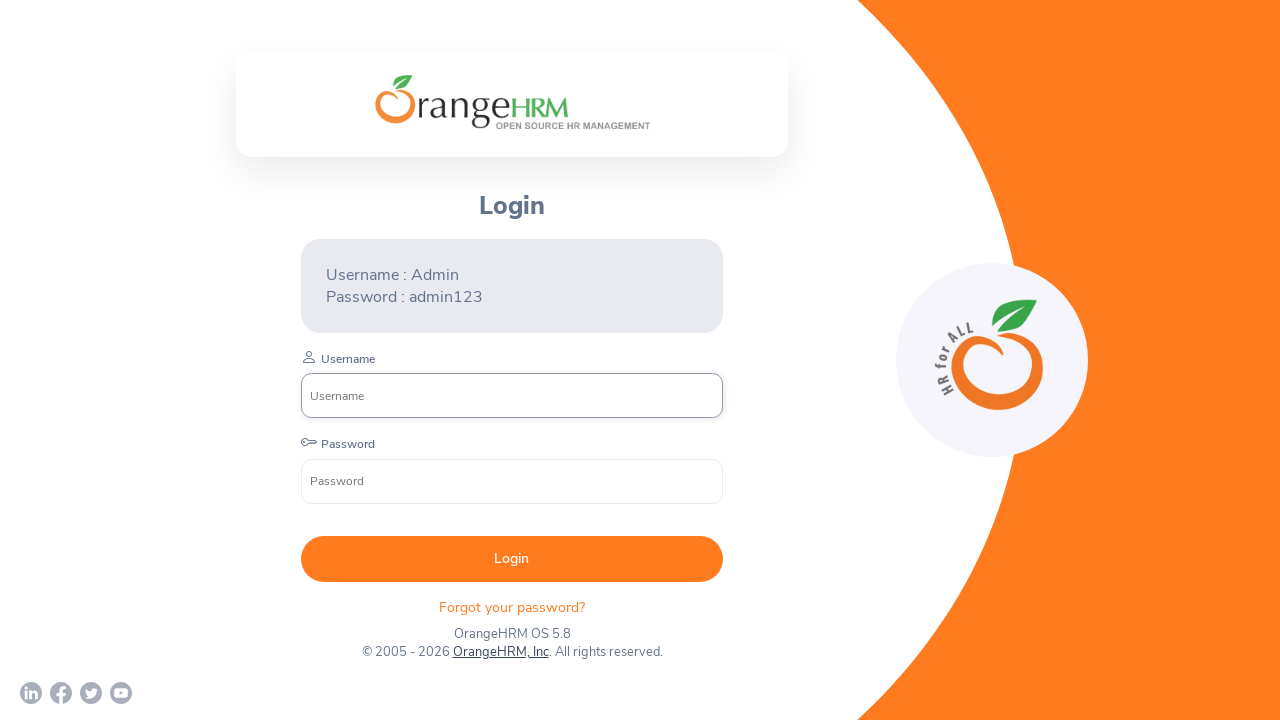

Waited for page to reach domcontentloaded state
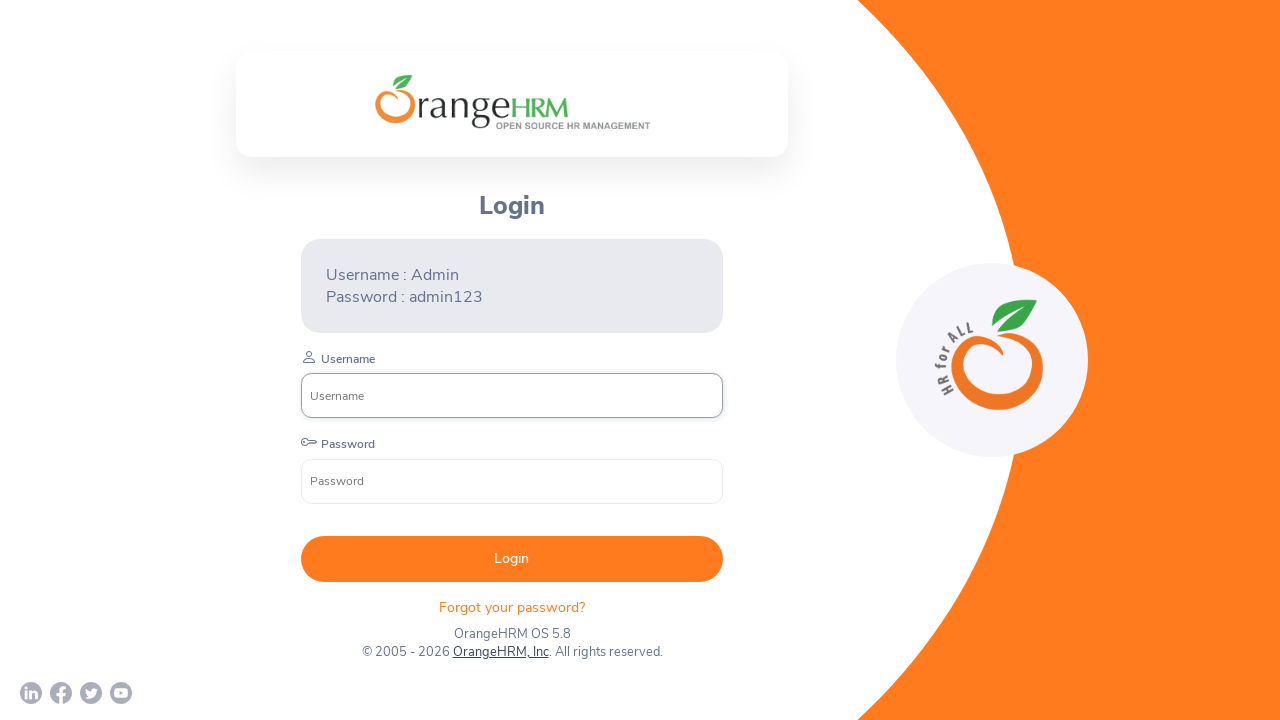

Retrieved page title: 'OrangeHRM'
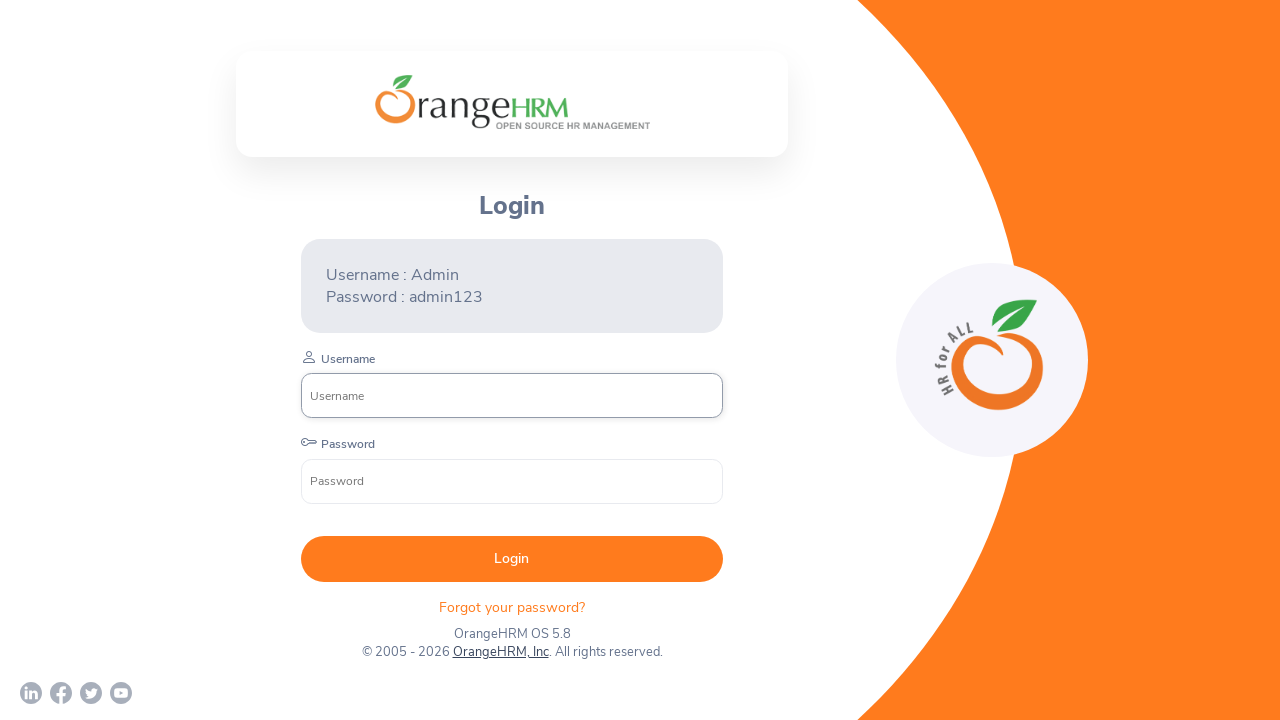

Verified page title contains 'OrangeHRM'
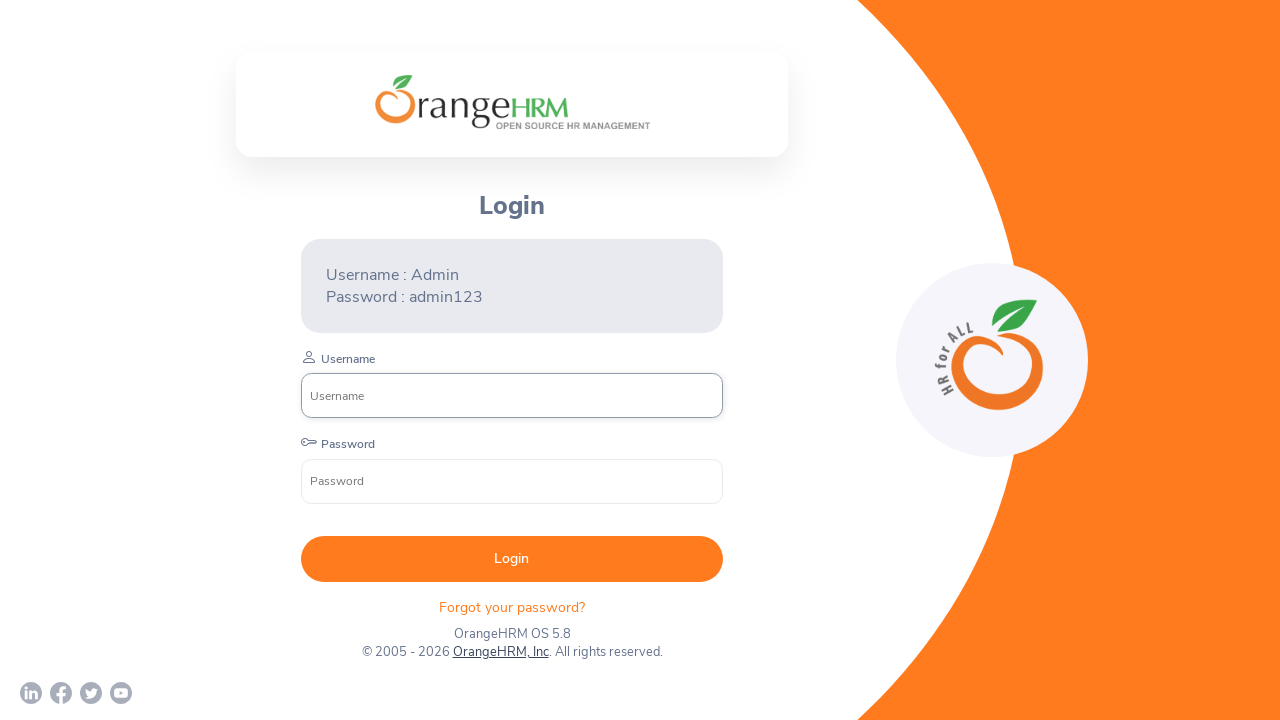

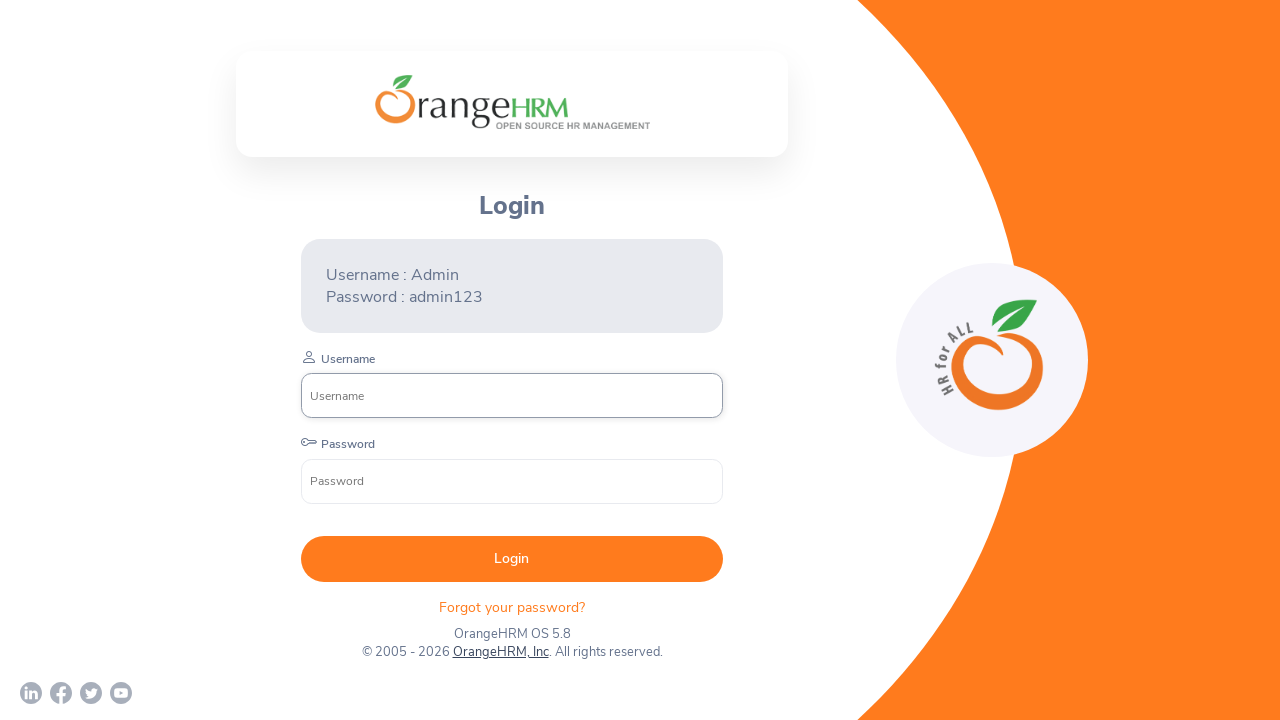